Tests lightbox functionality by clicking on an image to open a lightbox modal and then closing it using the close button.

Starting URL: http://omayo.blogspot.com/p/lightbox.html

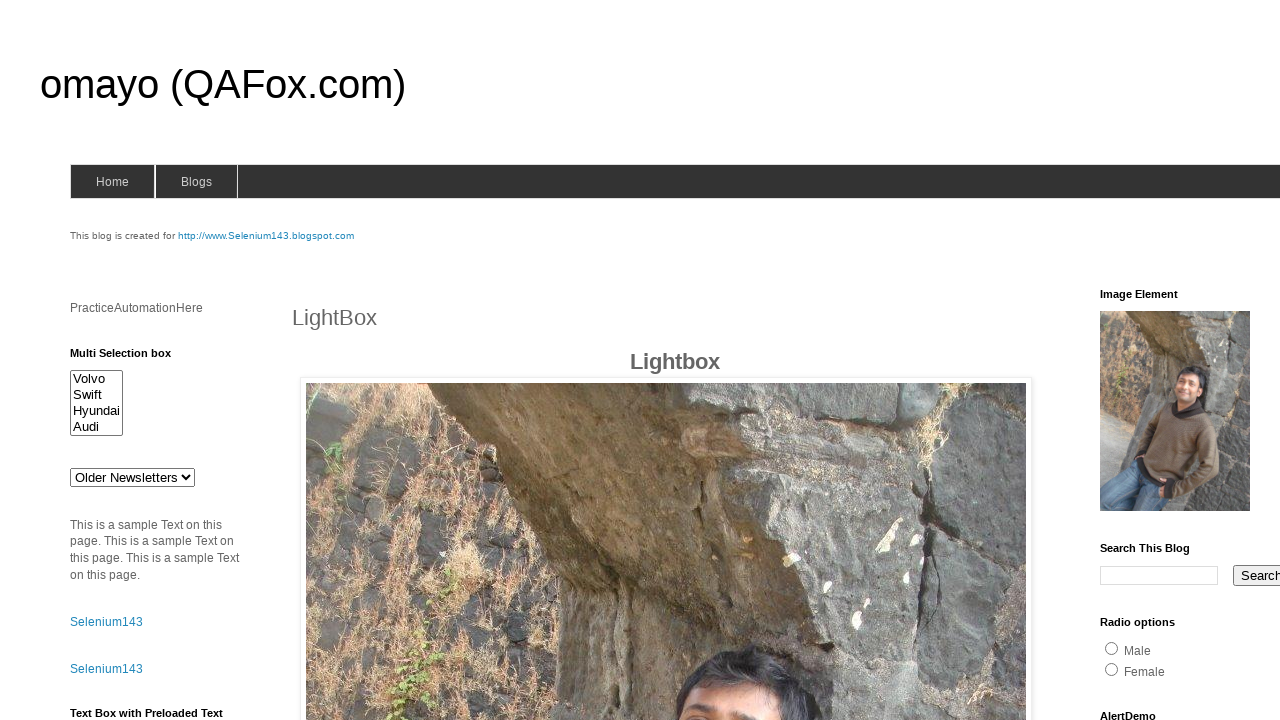

Clicked on lightbox image to open modal at (666, 360) on img.hover-shadow.cursor
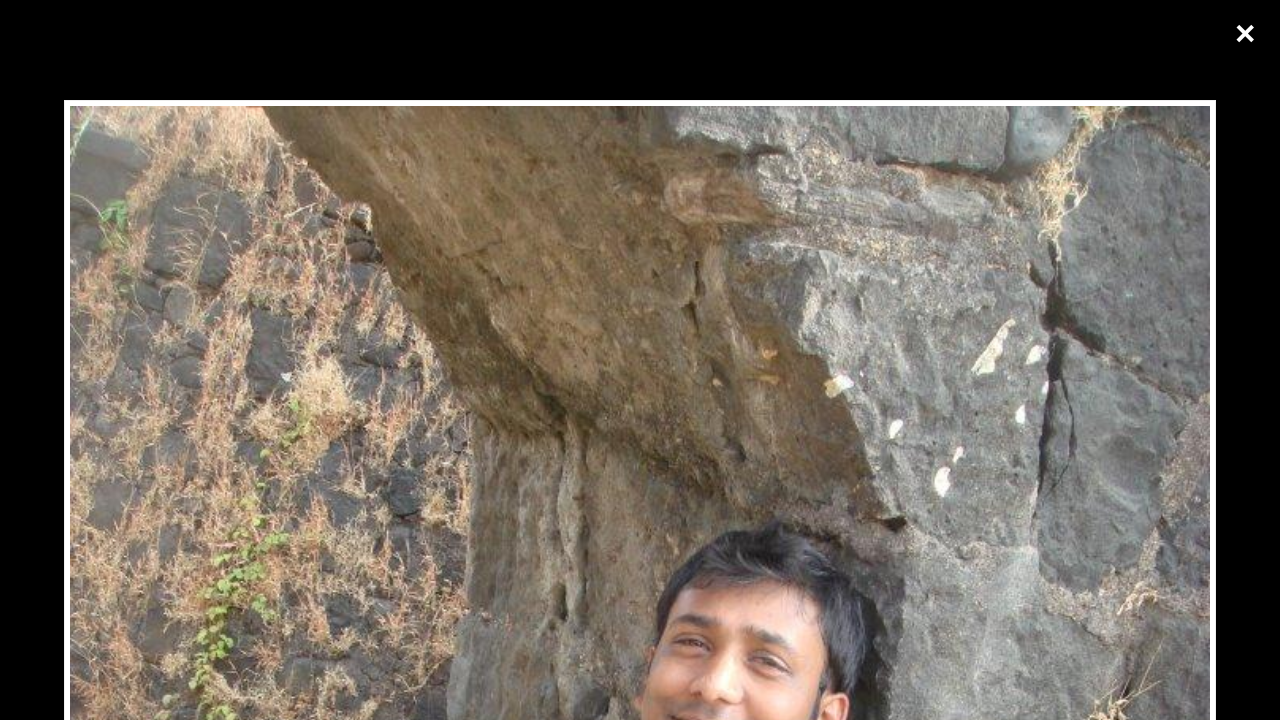

Lightbox modal opened and close button is visible
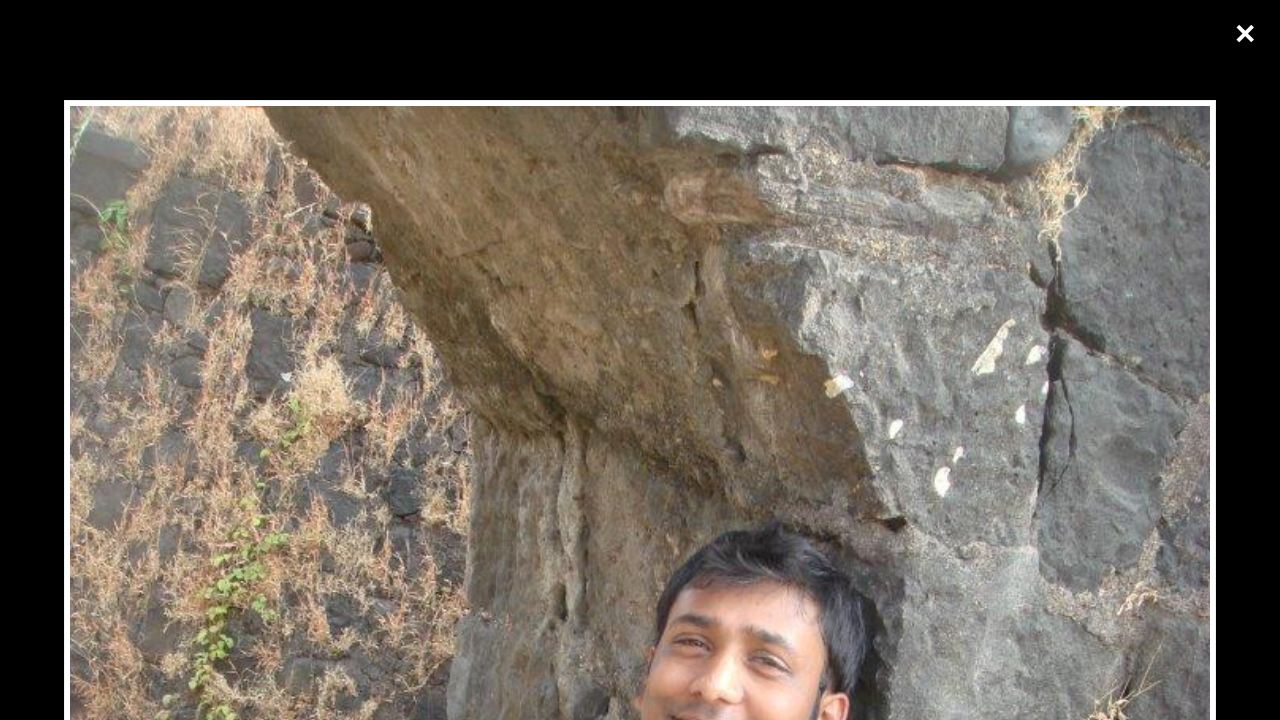

Clicked close button to close lightbox modal at (1245, 34) on span.close.cursor
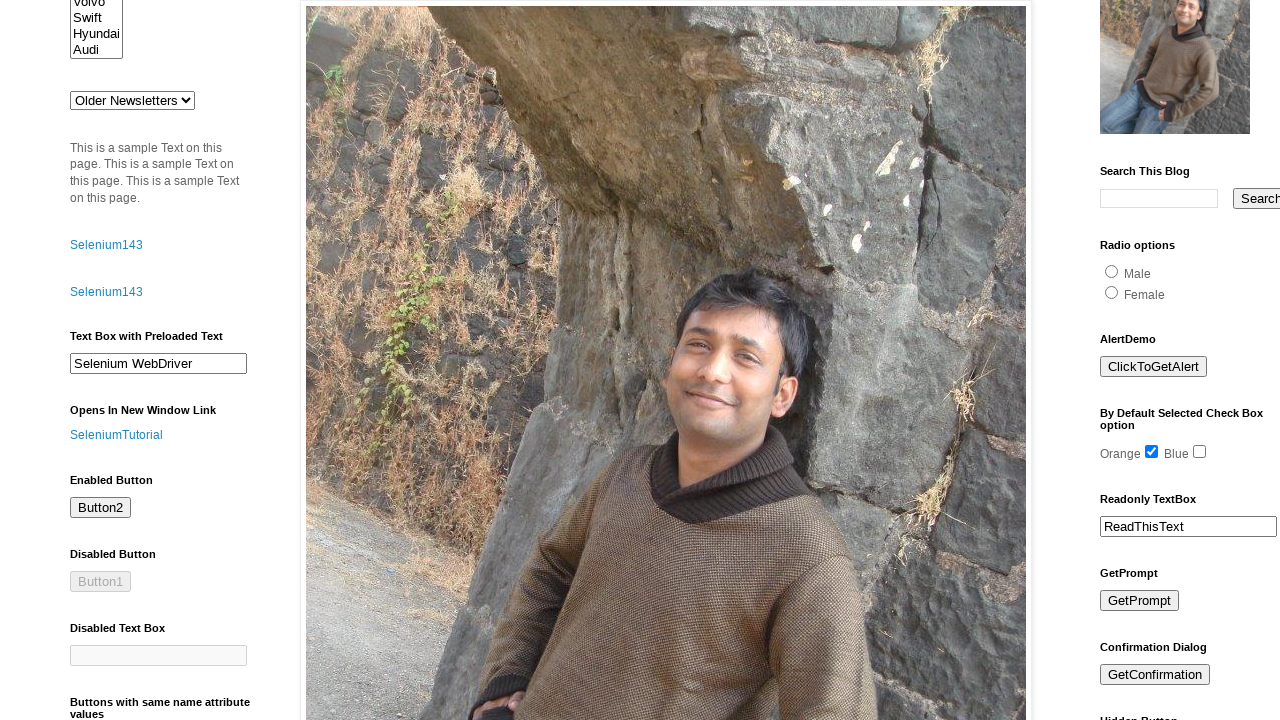

Lightbox modal closed and settled
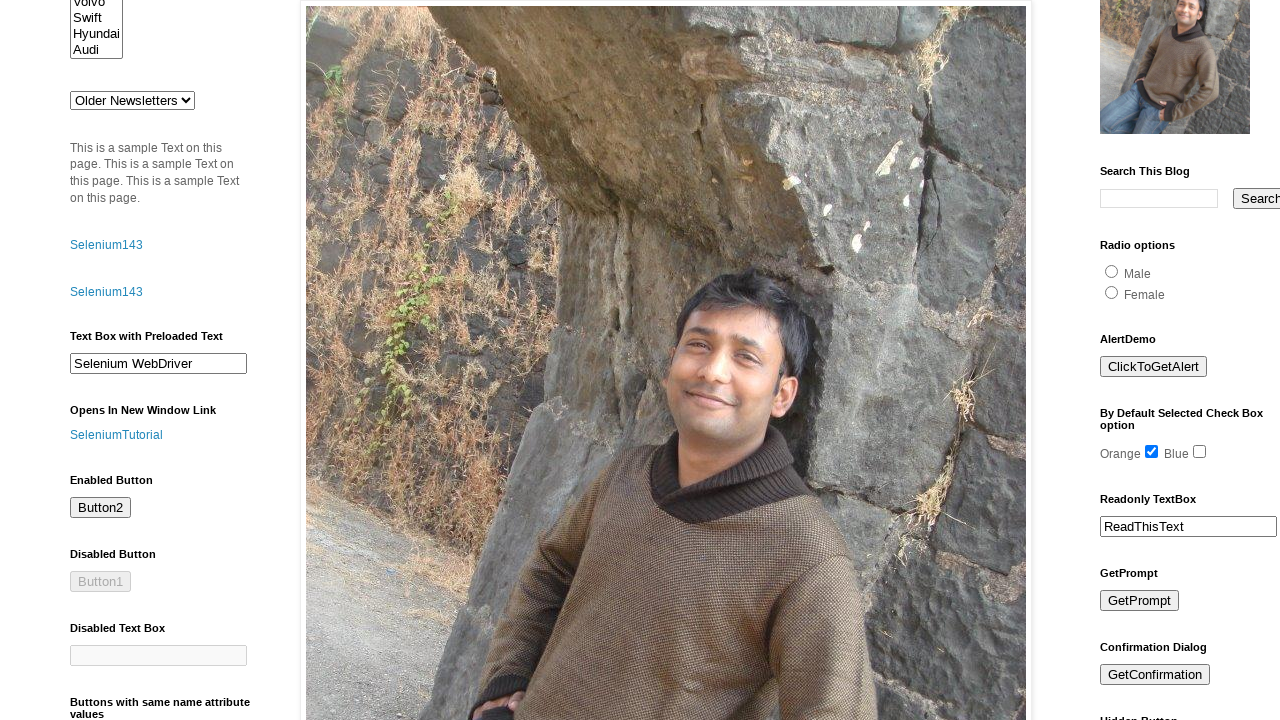

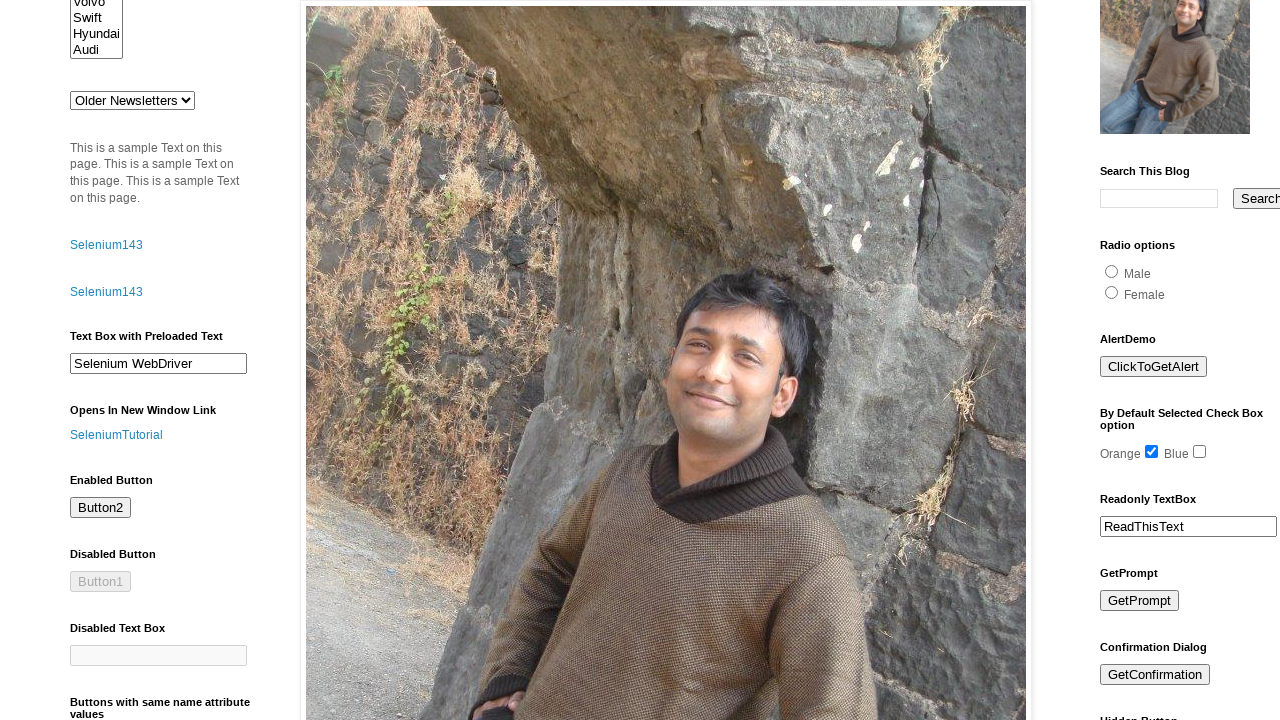